Tests multiple browser window handling by navigating to a page with window links, clicking a link that opens a new window, and verifying the page title.

Starting URL: http://the-internet.herokuapp.com/windows

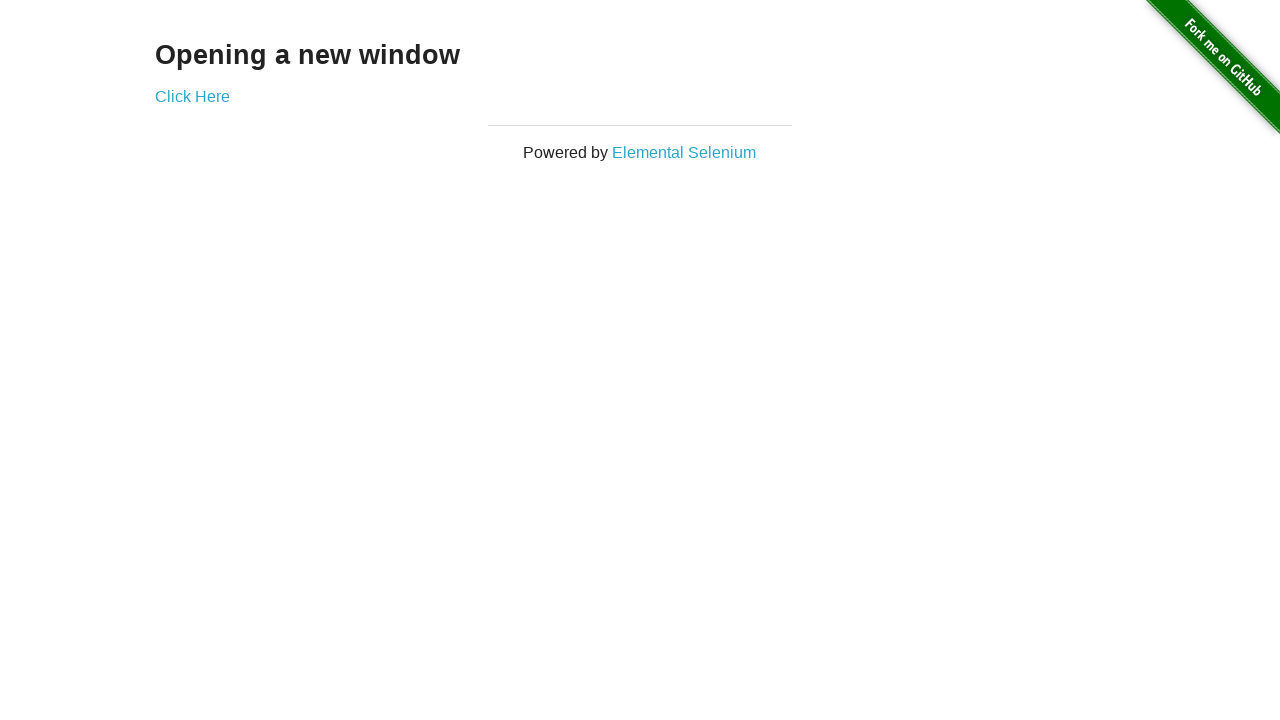

Clicked link to open new window at (192, 96) on .example a
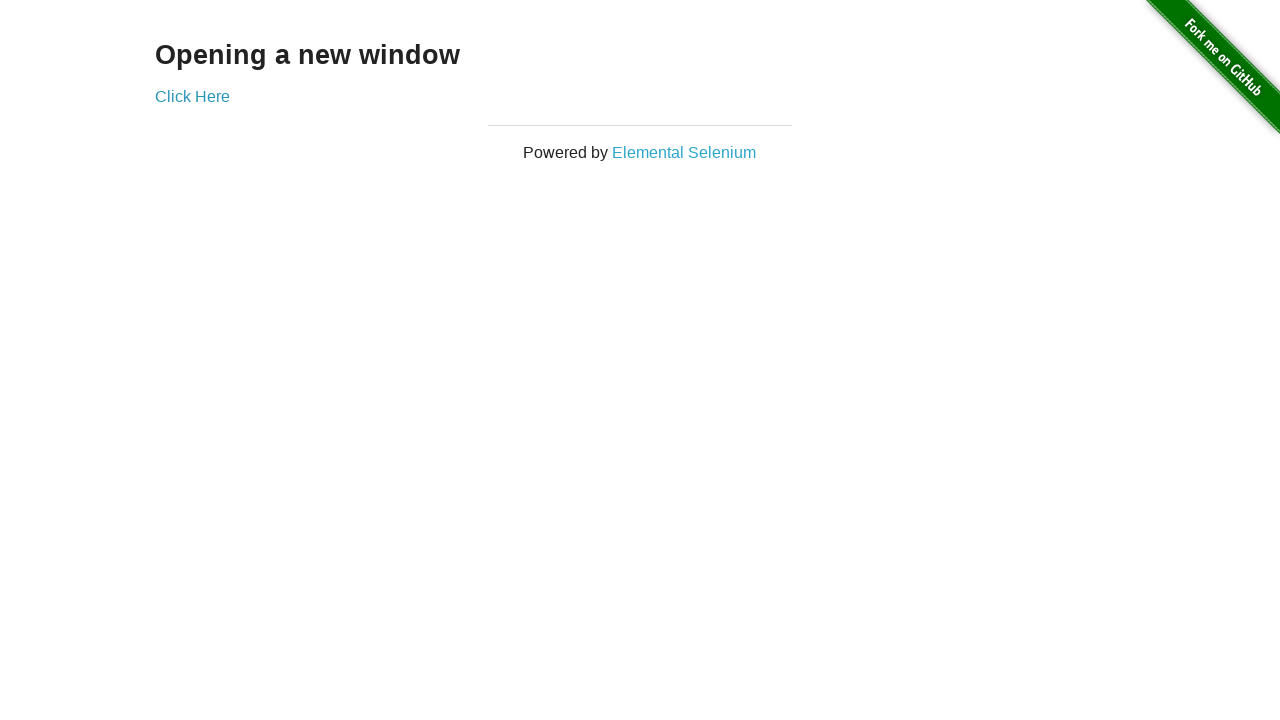

Detected new page opened in new window at (192, 96) on .example a
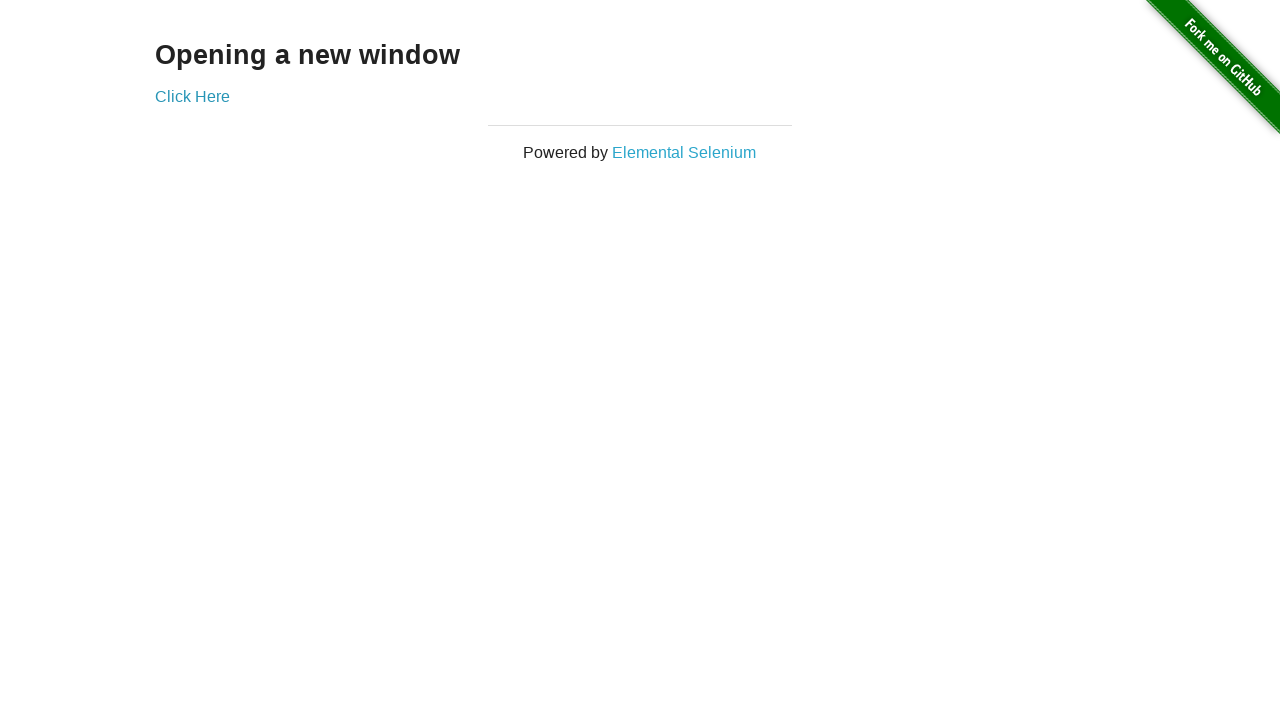

New page finished loading
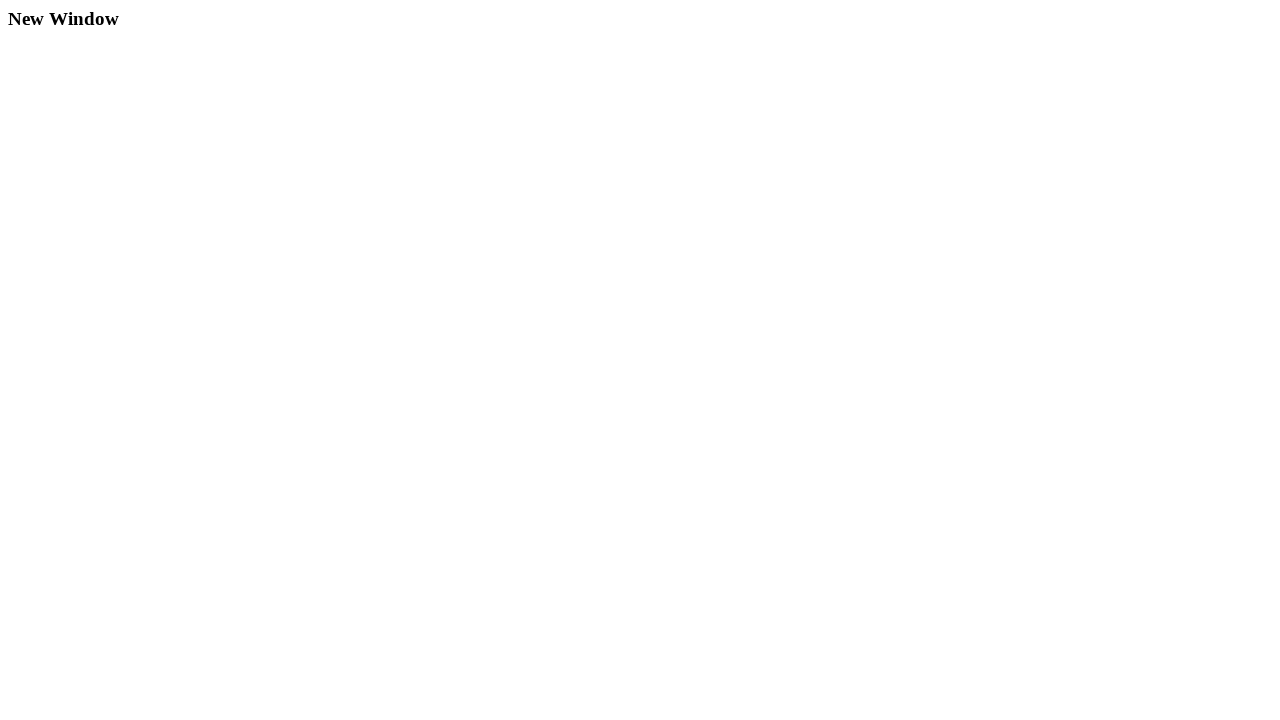

Retrieved page title: New Window
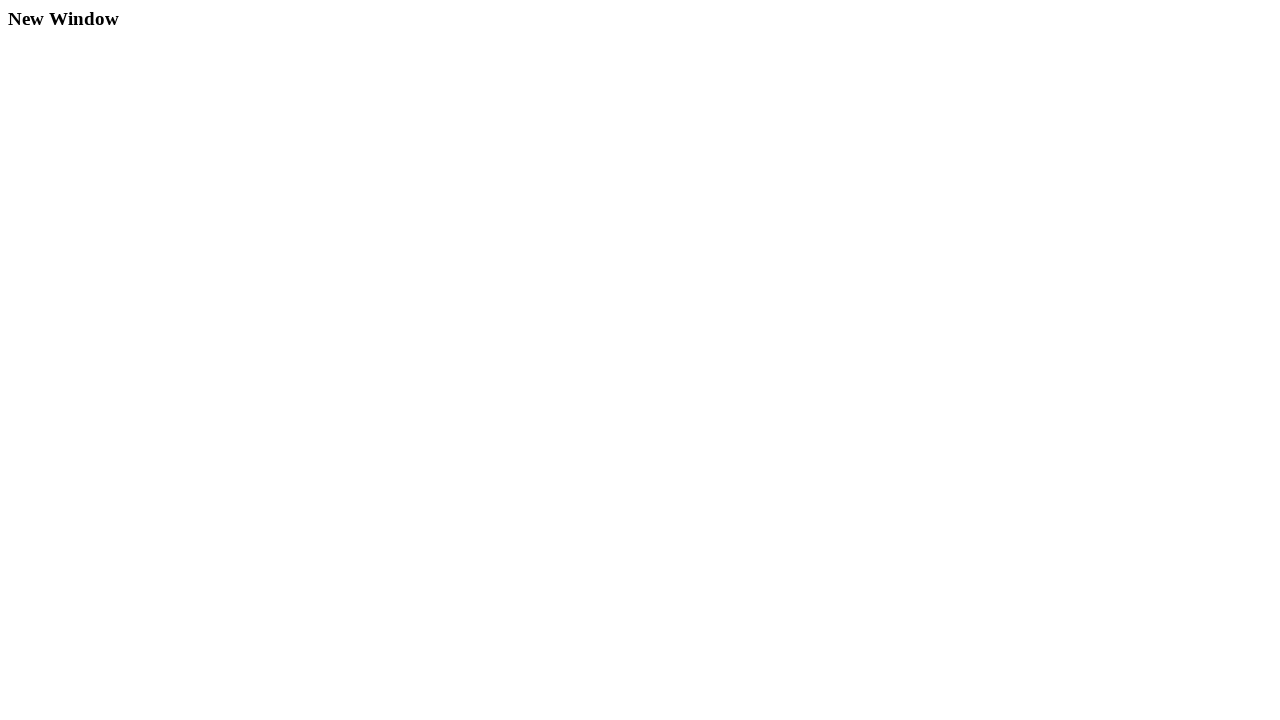

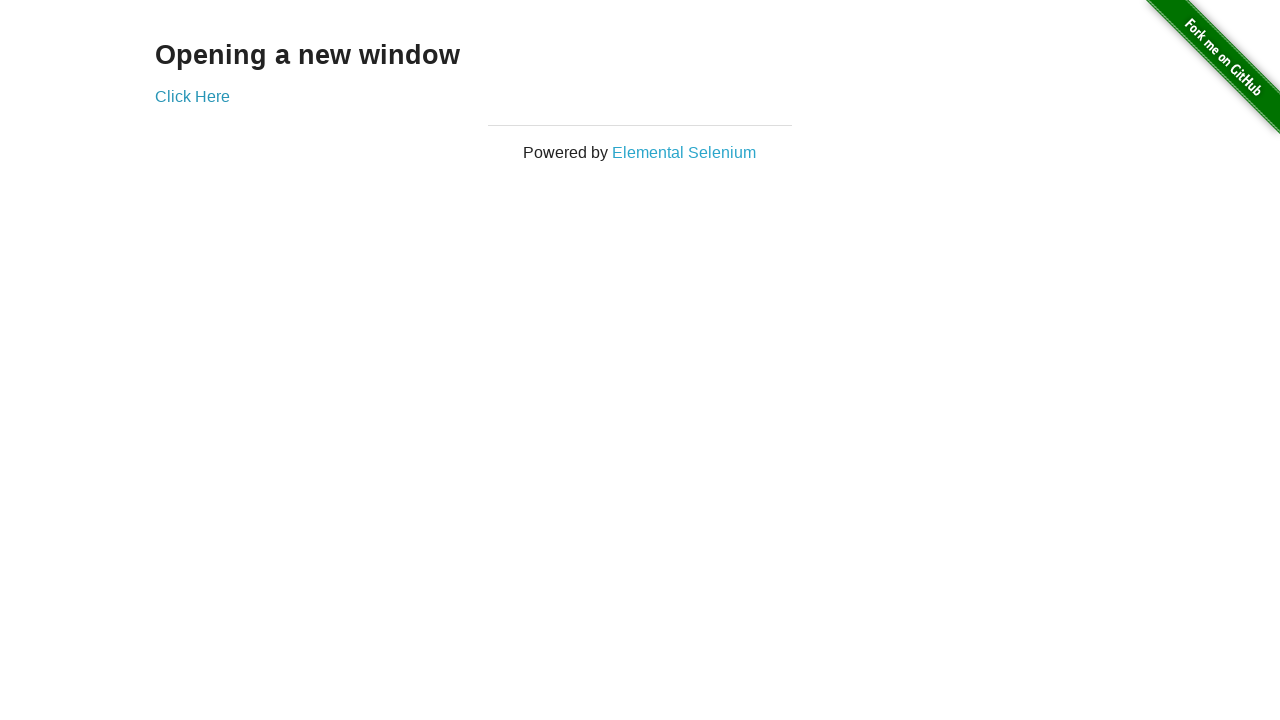